Tests link navigation on DemoQA links page by waiting for links to load and then clicking on the "moved" link element

Starting URL: https://demoqa.com/links

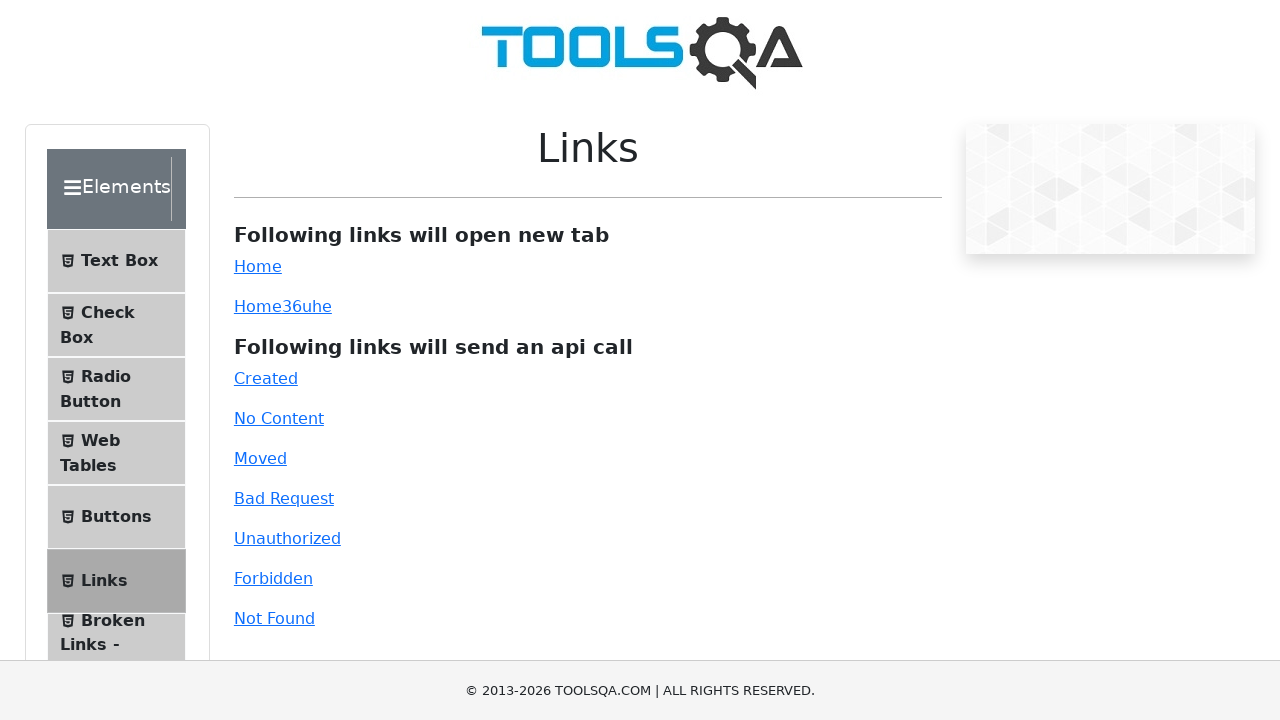

Navigated to DemoQA links page
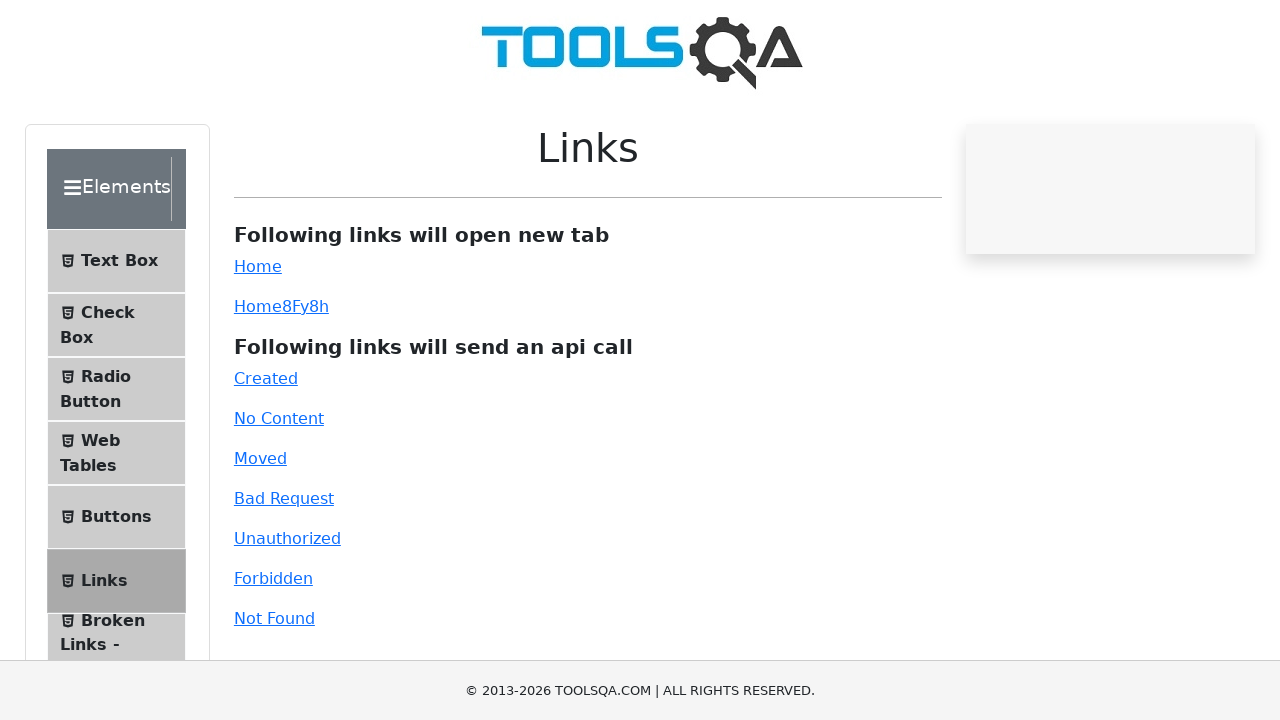

Links loaded on the page
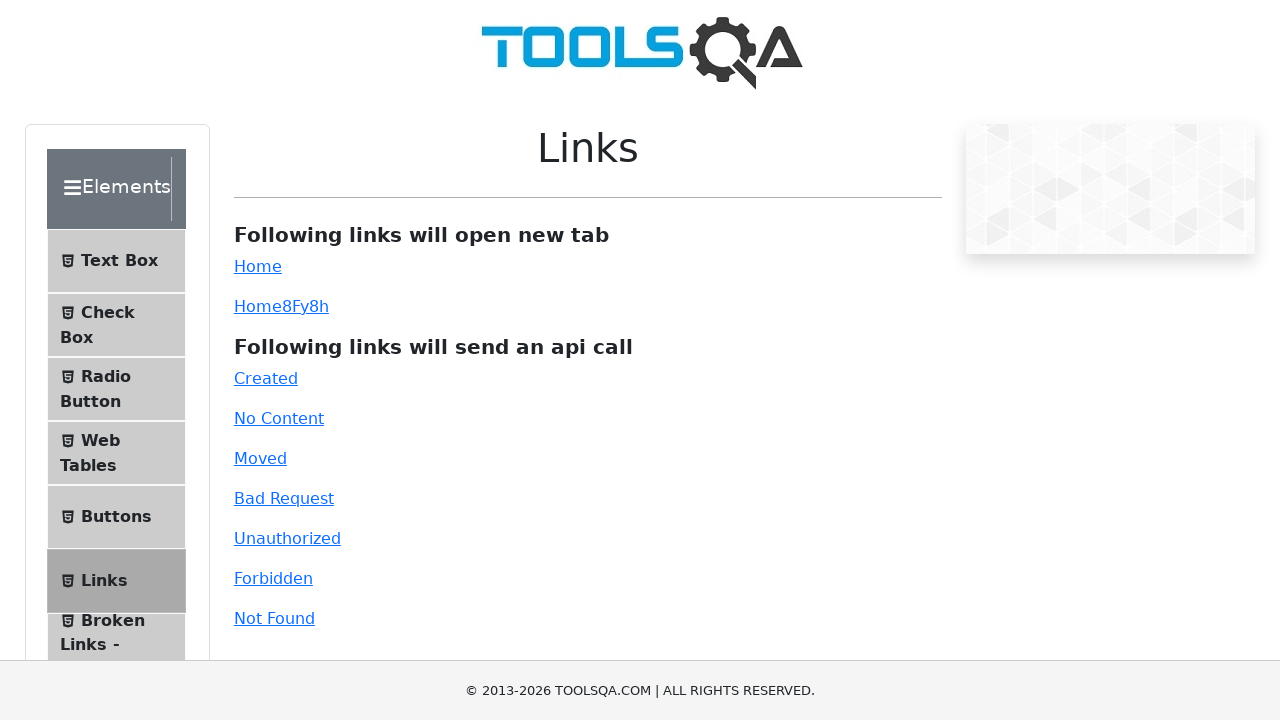

The 'moved' link element became visible
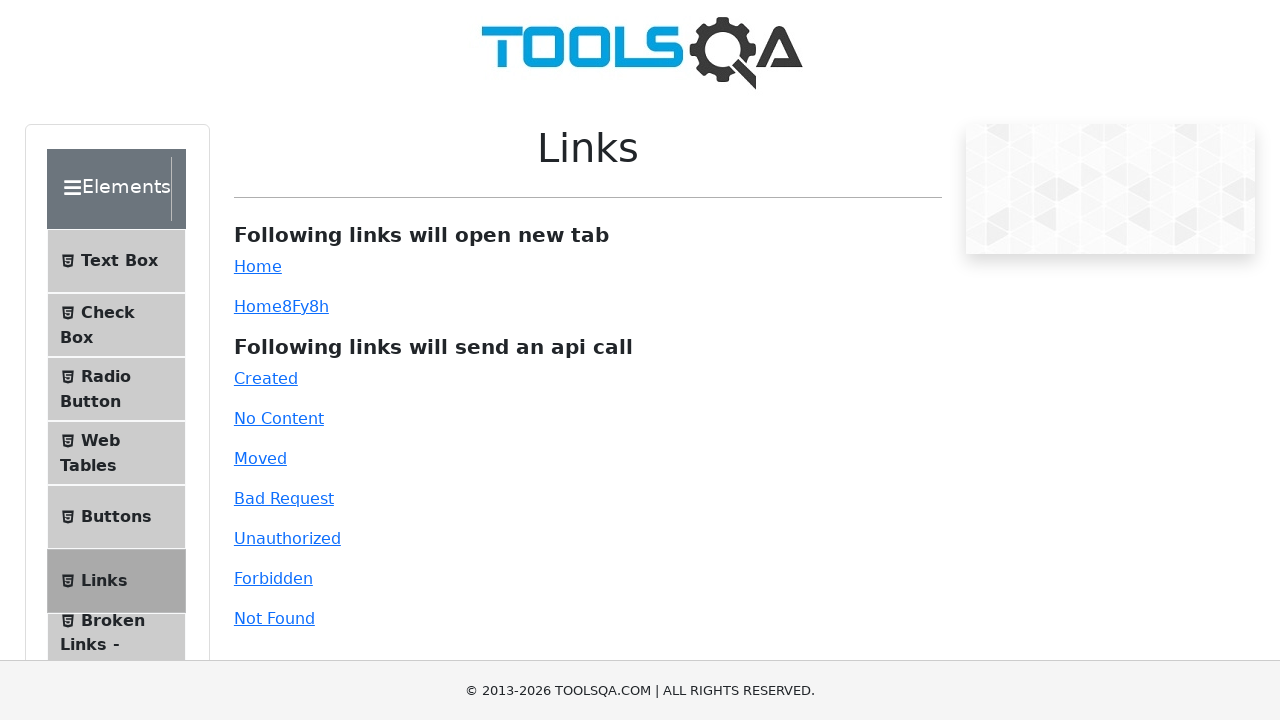

Clicked on the 'moved' link element at (260, 458) on #moved
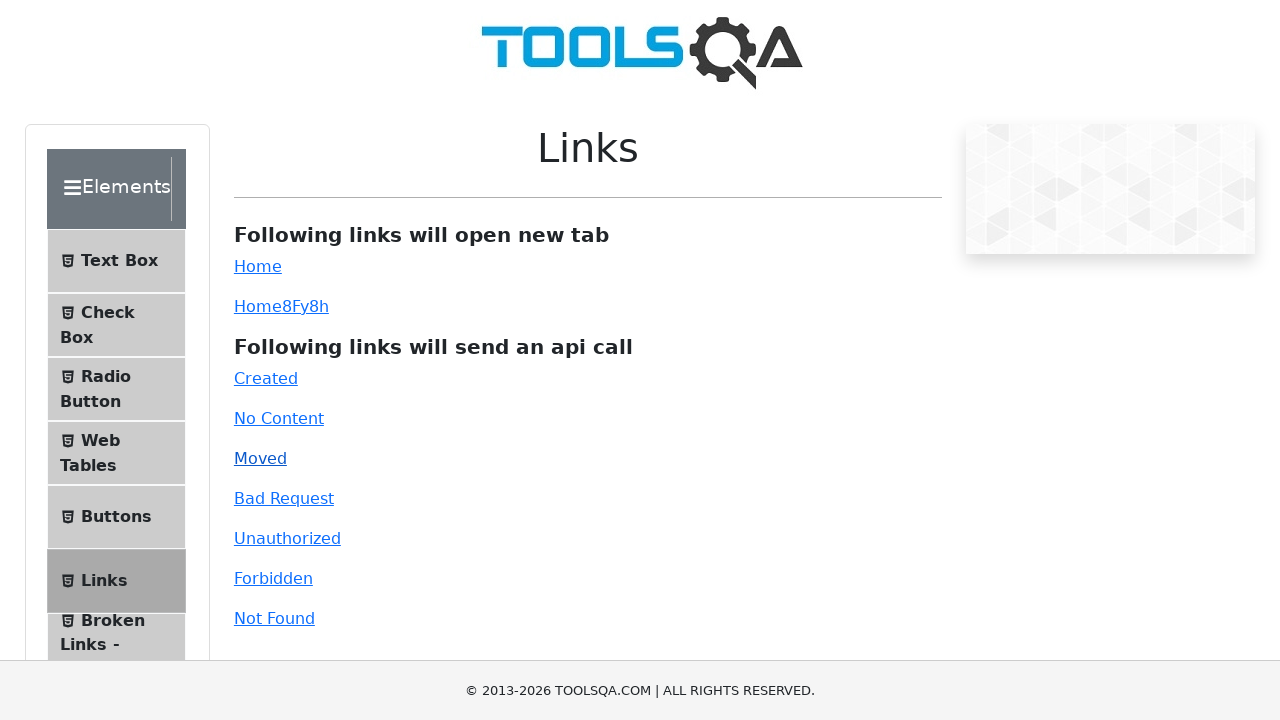

Waited 2 seconds for the action to complete
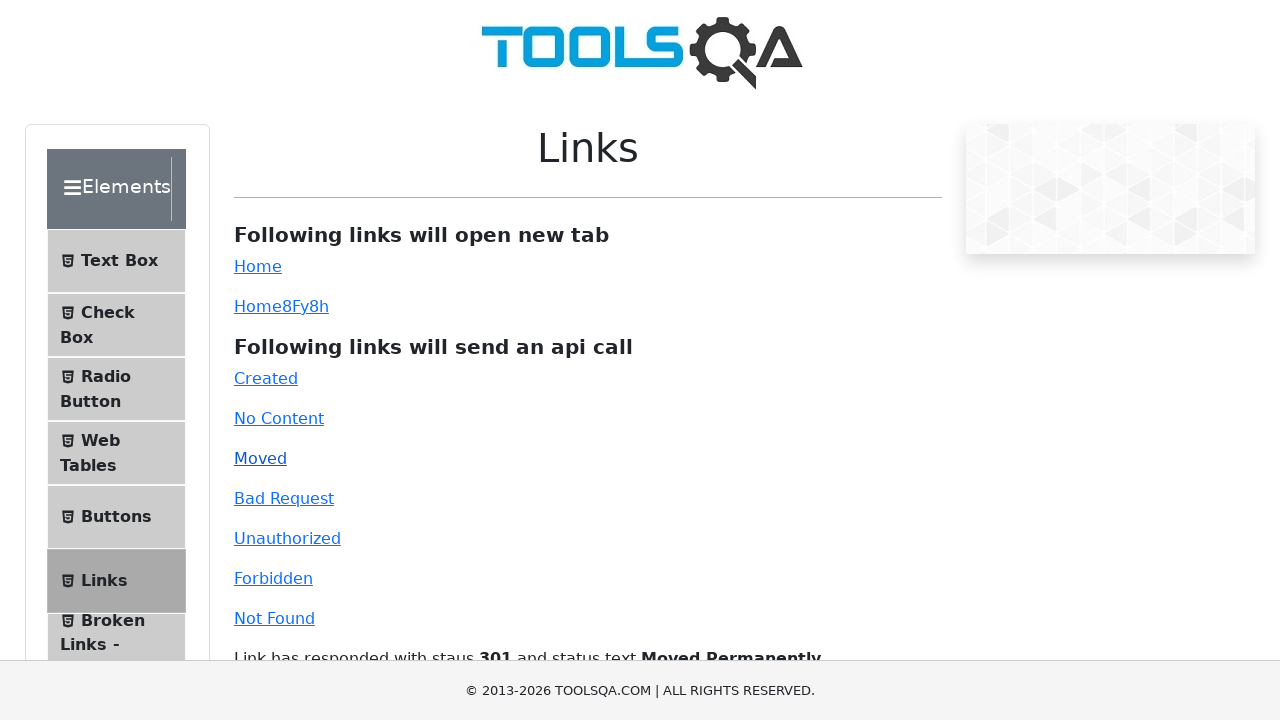

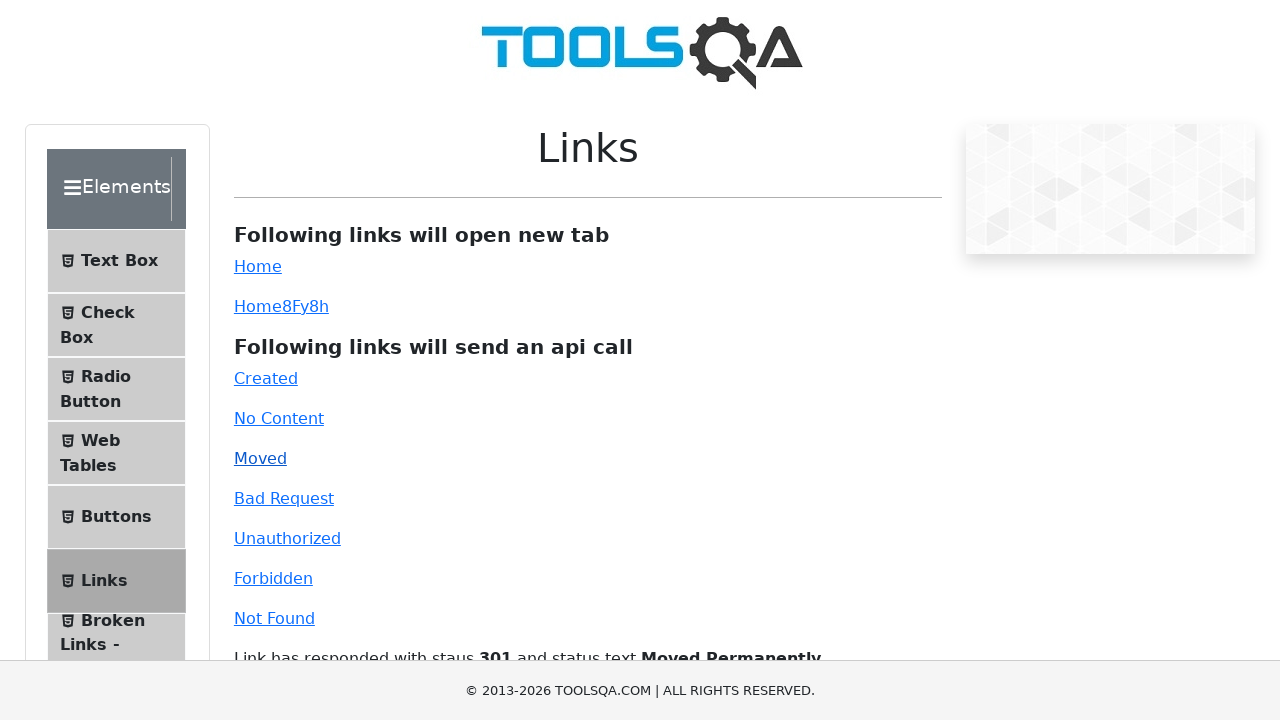